Tests form manipulation by clearing and filling name and message fields, then submitting the form

Starting URL: https://www.ultimateqa.com/filling-out-forms/

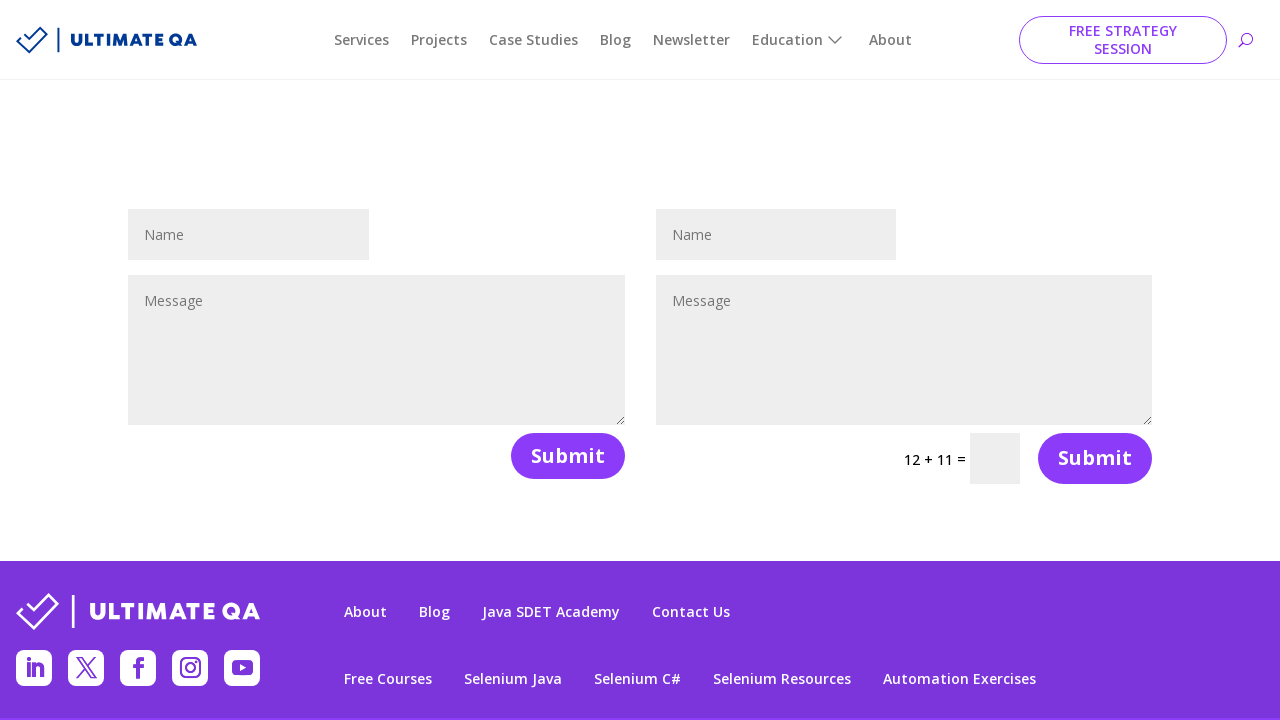

Cleared name field on #et_pb_contact_name_1
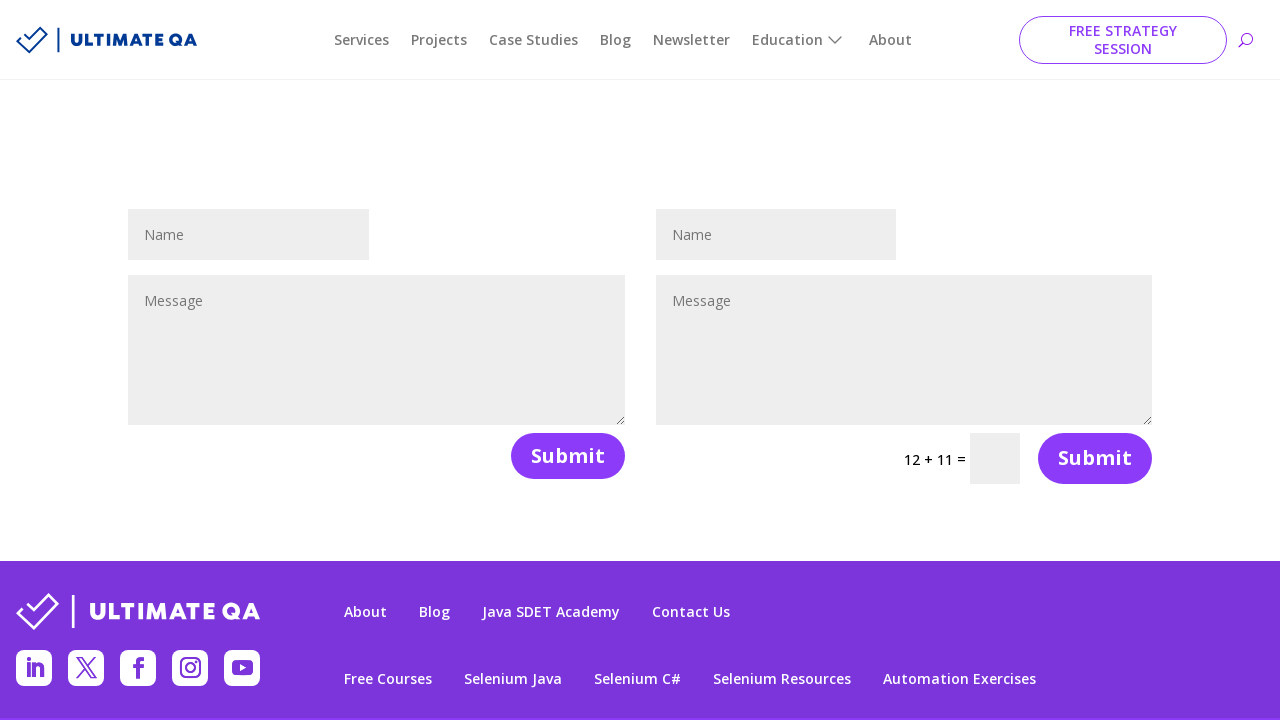

Filled name field with 'test' on #et_pb_contact_name_1
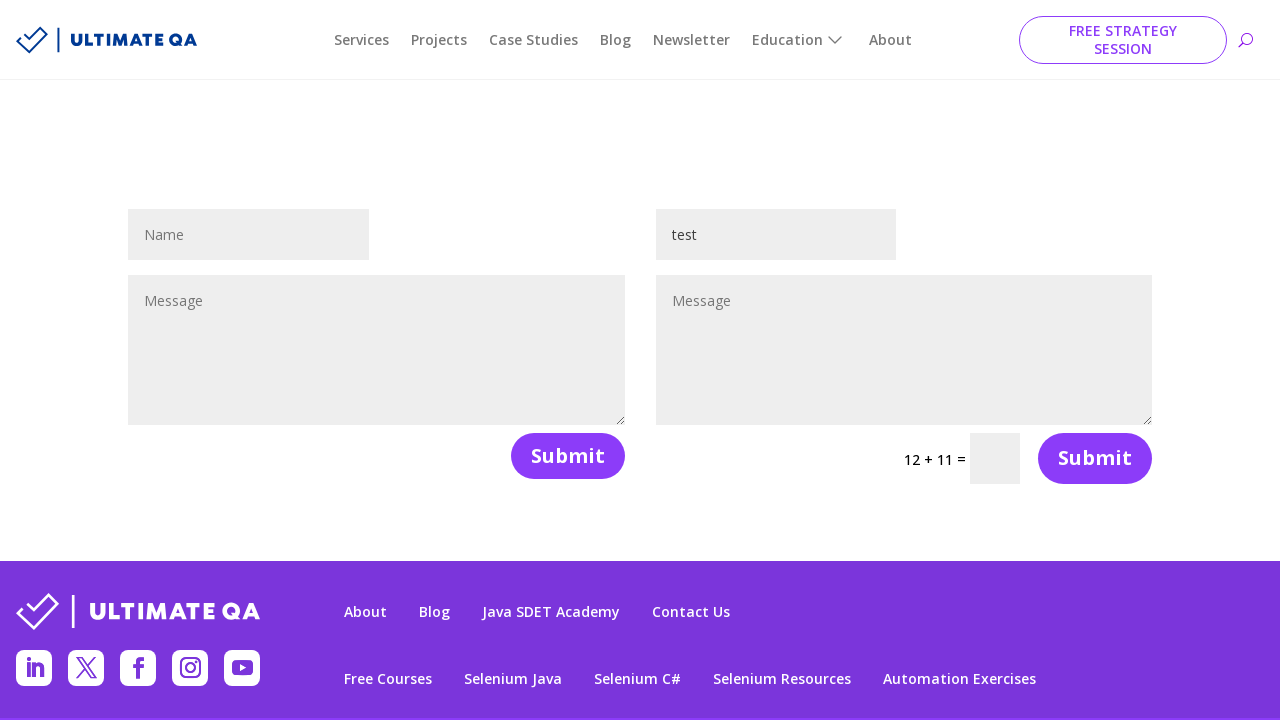

Cleared message field on #et_pb_contact_message_1
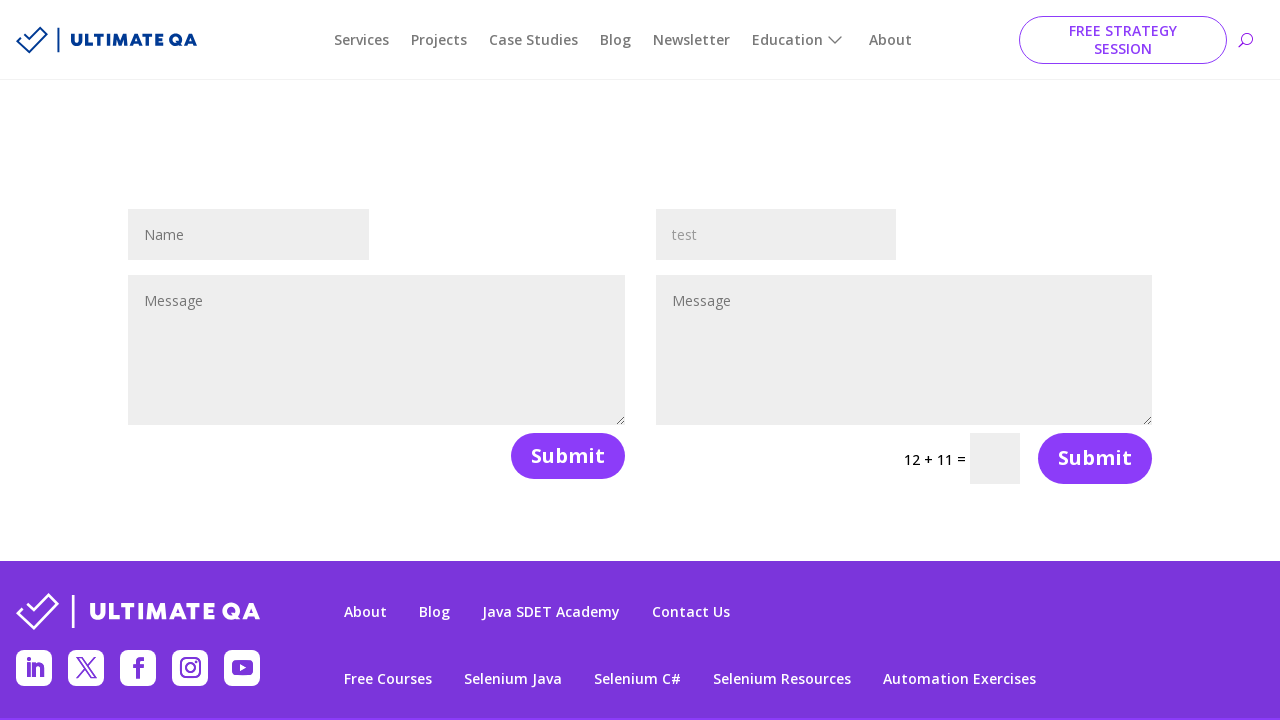

Filled message field with 'testing' on #et_pb_contact_message_1
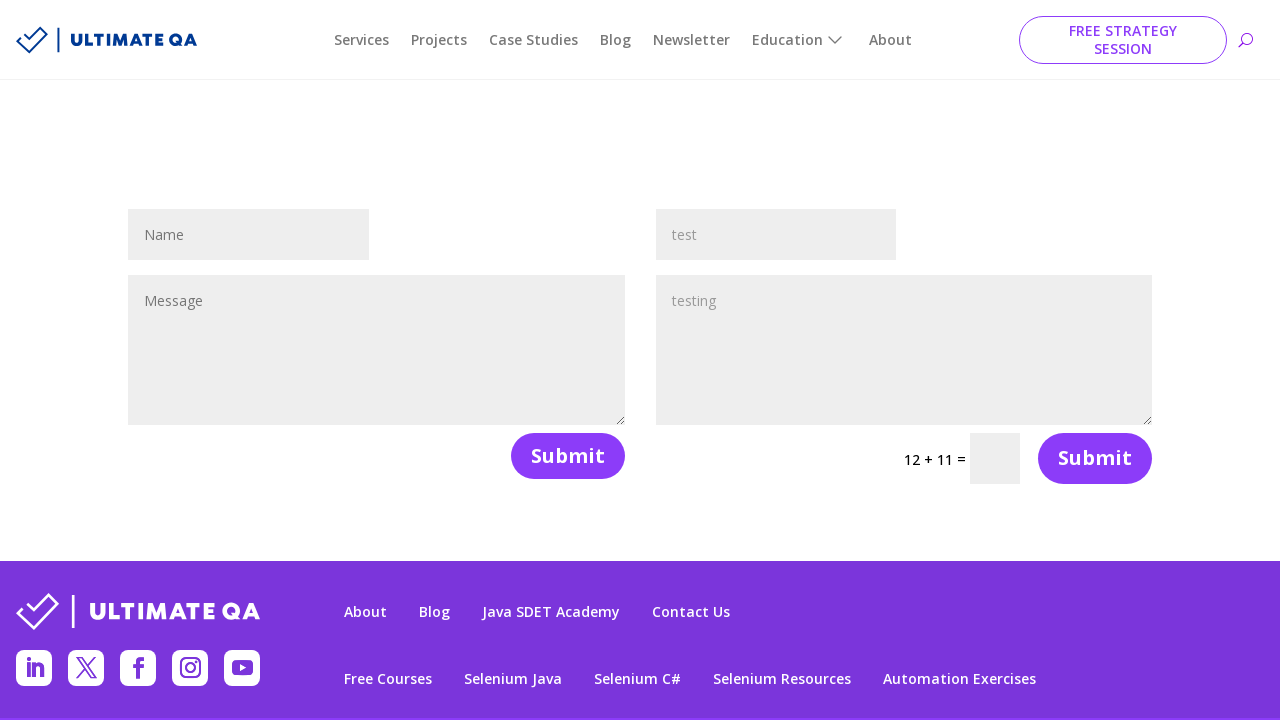

Clicked submit button to submit the form at (559, 456) on .et_contact_bottom_container >> nth=0
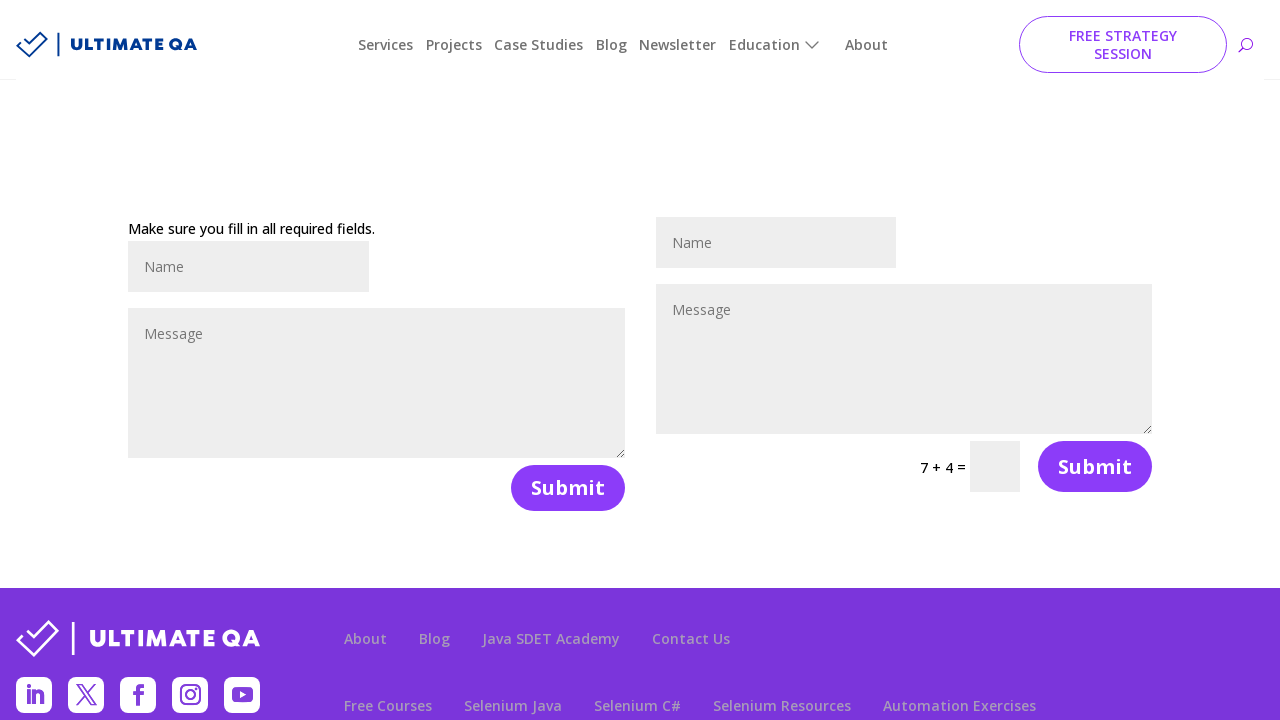

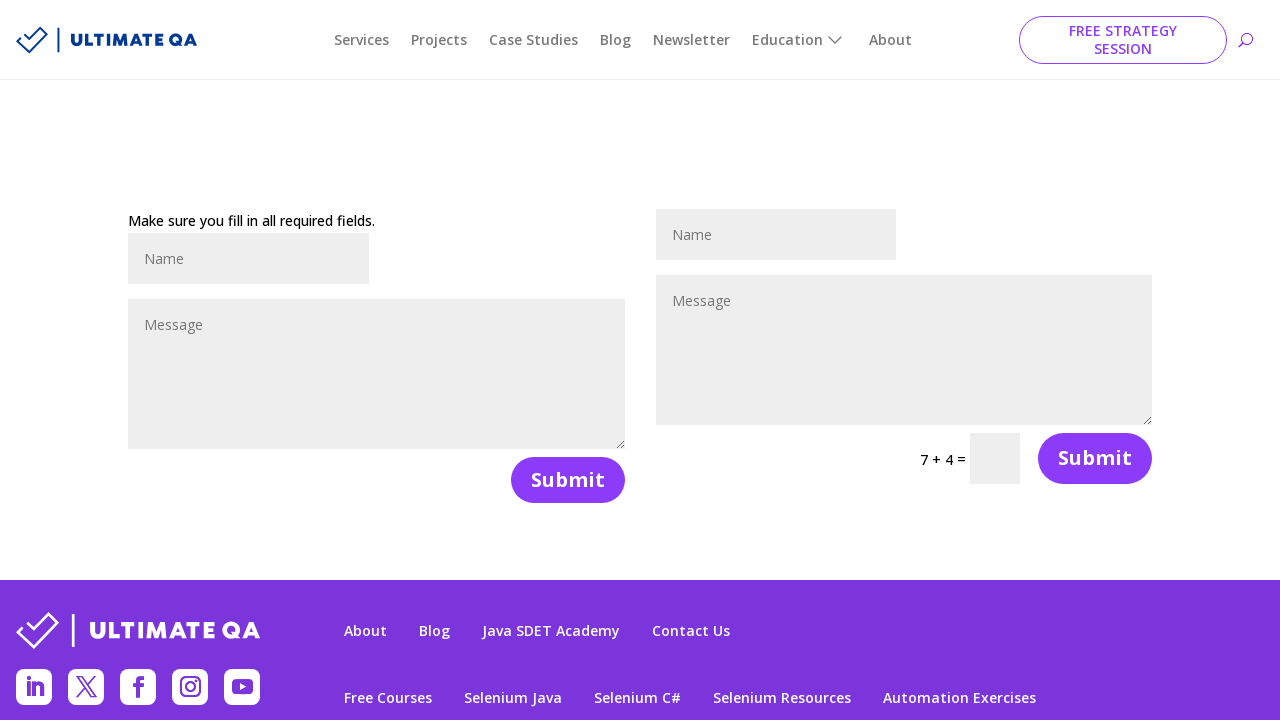